Navigates to a real estate agent's profile page, clicks the "ALL LISTINGS" tab to view all property listings, and repeatedly clicks "SEE MORE LISTINGS" button to load all available listings on the page.

Starting URL: https://www.hershenberggroup.com/team/brandon-hooley

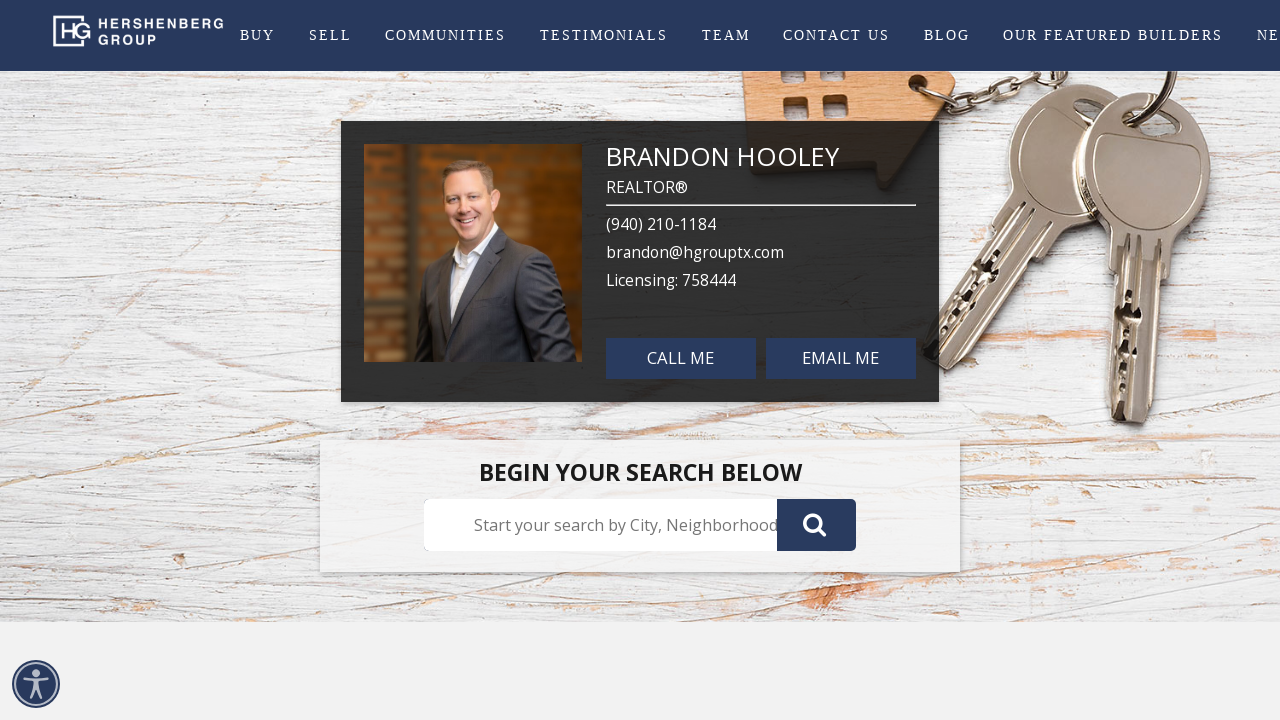

Waited for page to reach network idle state
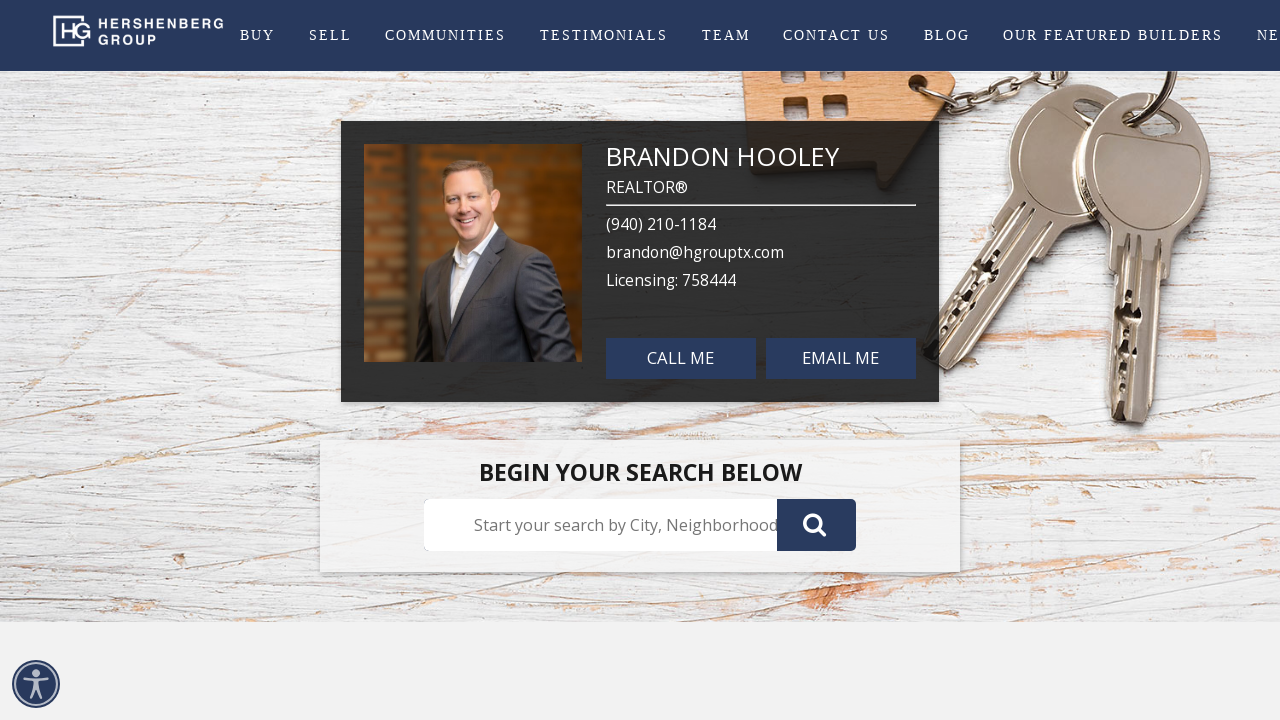

Waited 3 seconds for page initialization
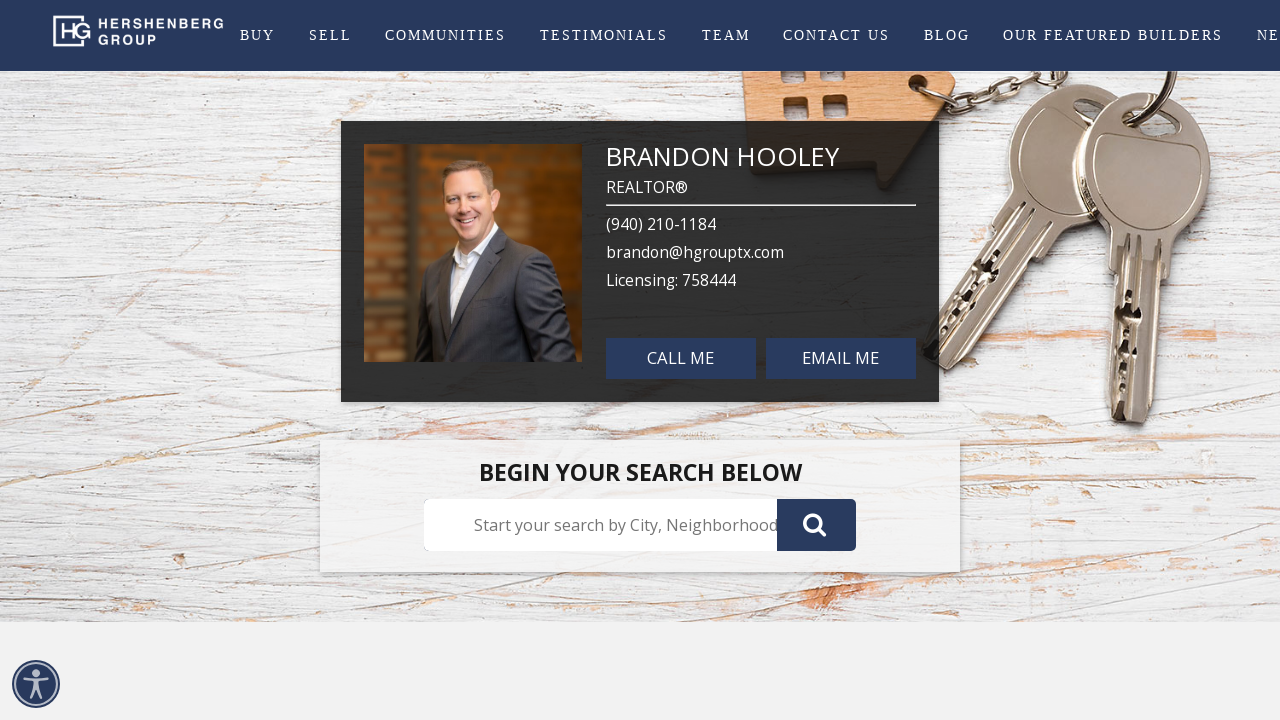

Scrolled to middle of page to load content
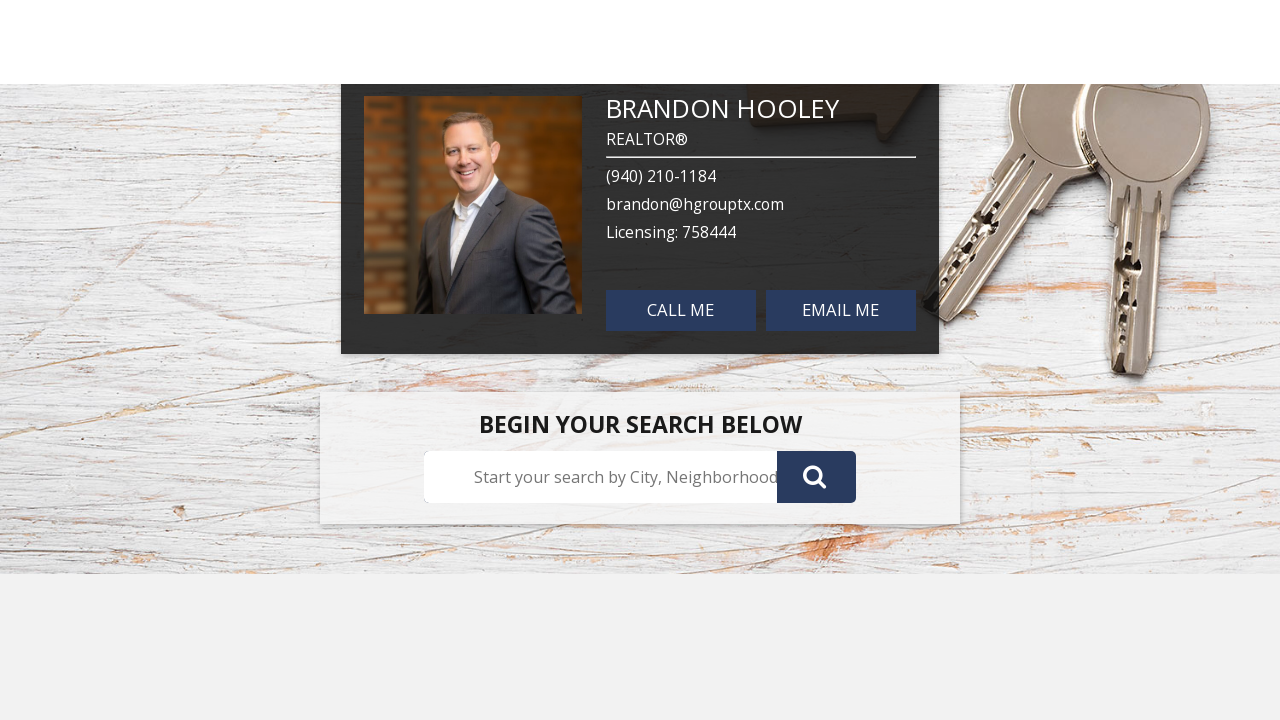

Waited 2 seconds for scroll animation
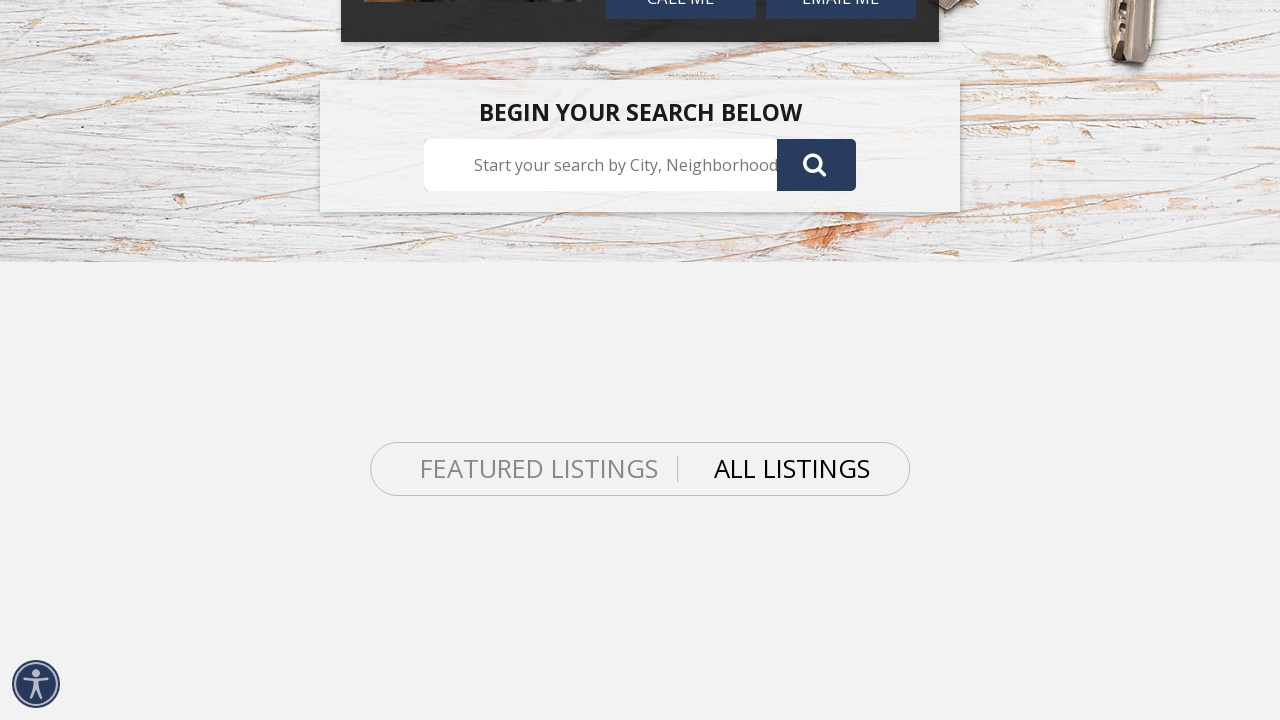

Clicked ALL LISTINGS tab using selector: text="ALL LISTINGS" at (792, 469) on text="ALL LISTINGS" >> nth=0
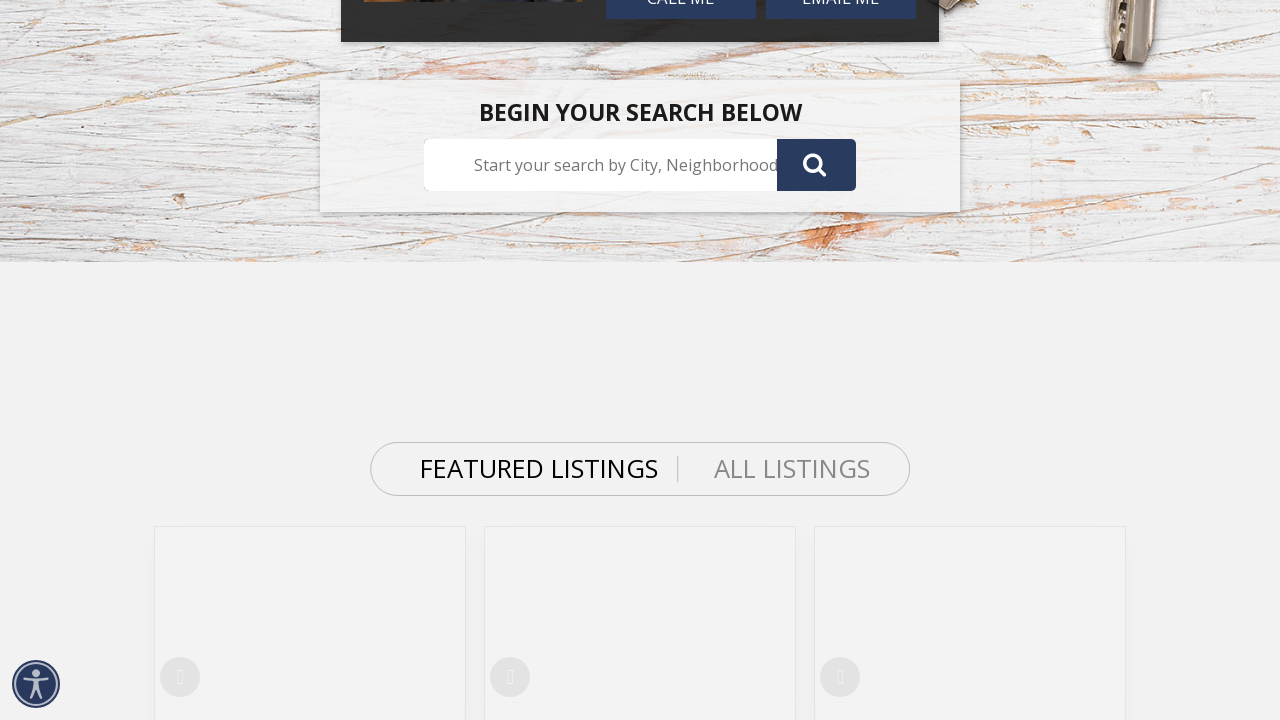

Waited 3 seconds for ALL LISTINGS tab content to load
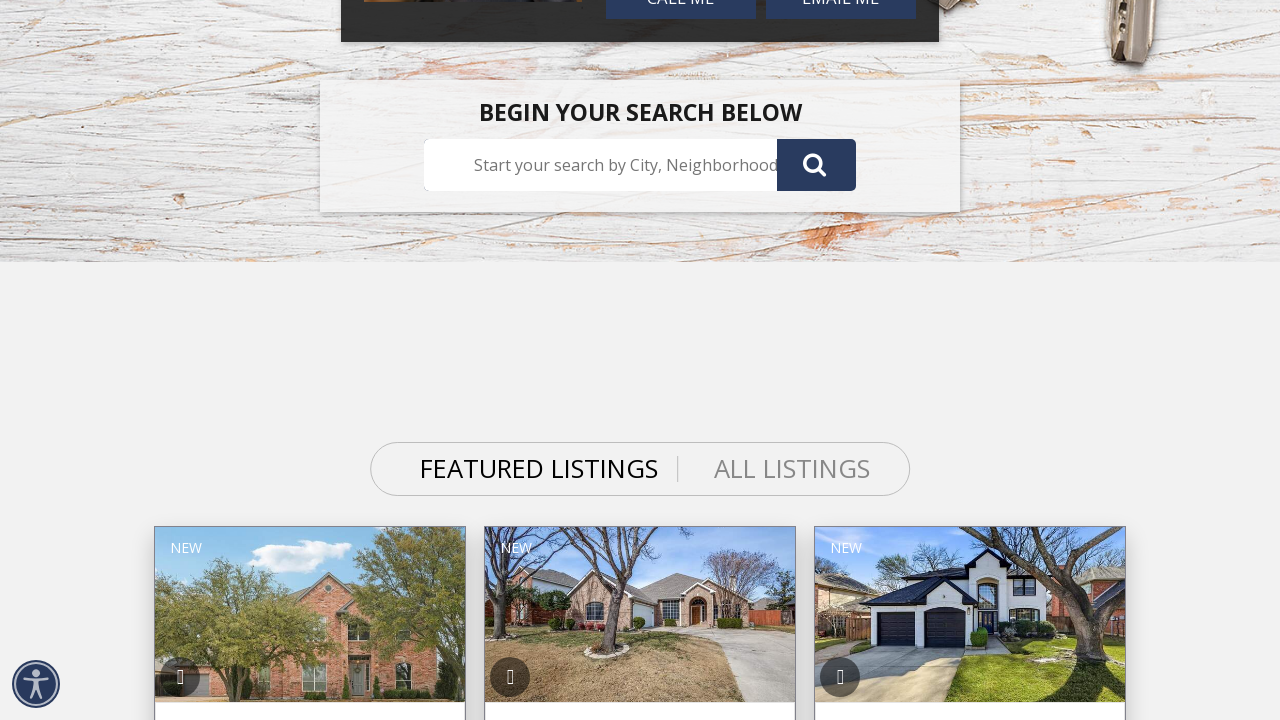

Scrolled to bottom of page
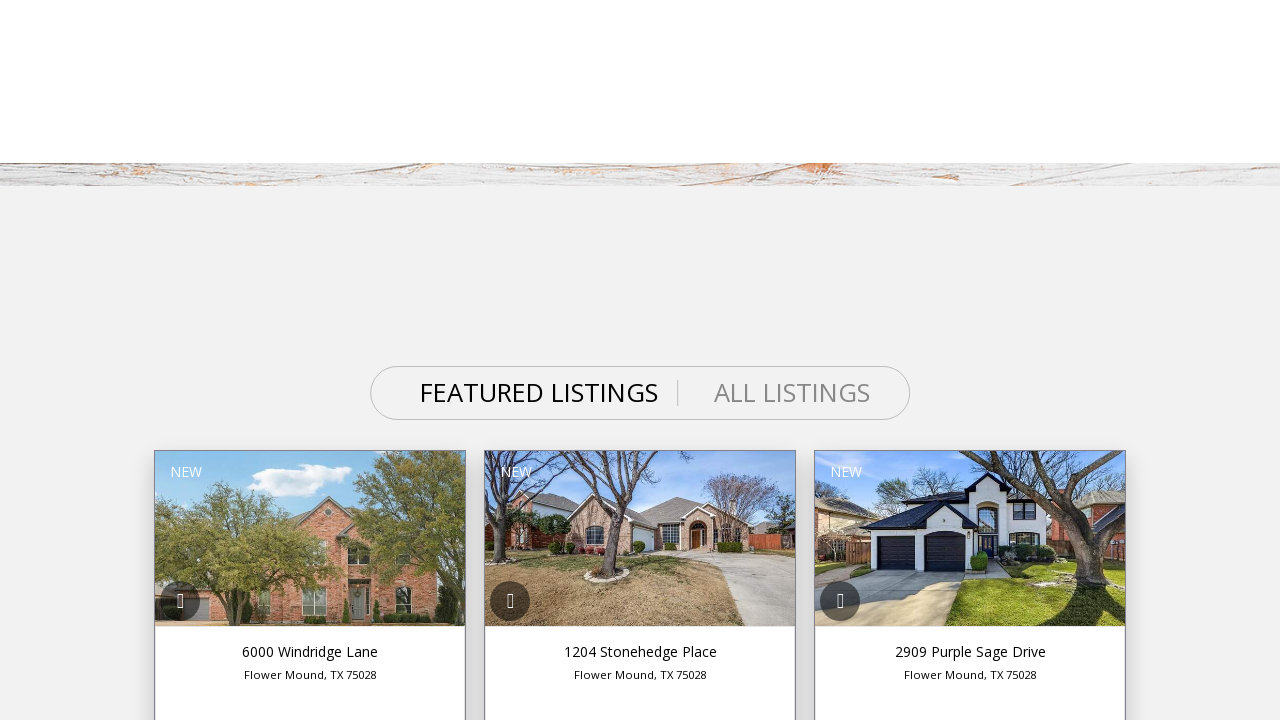

Waited 2 seconds for scroll animation
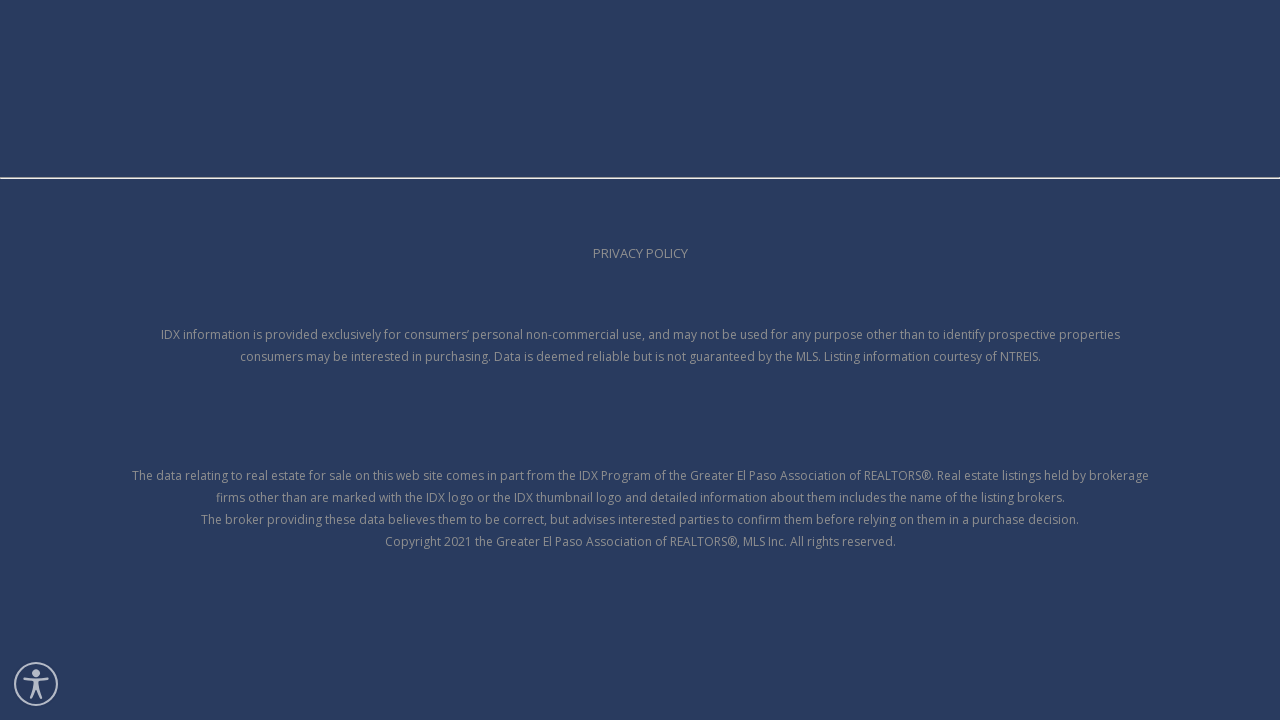

No more SEE MORE LISTINGS buttons found - all listings loaded
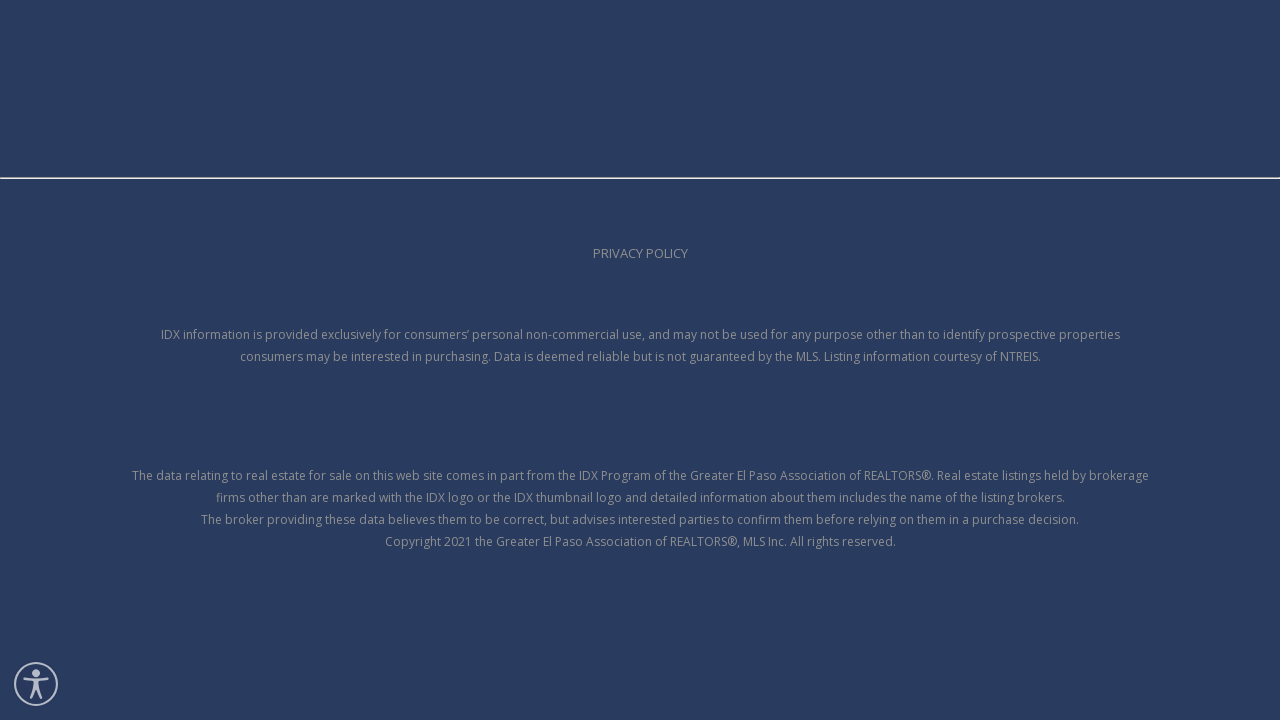

Final wait for all content to stabilize
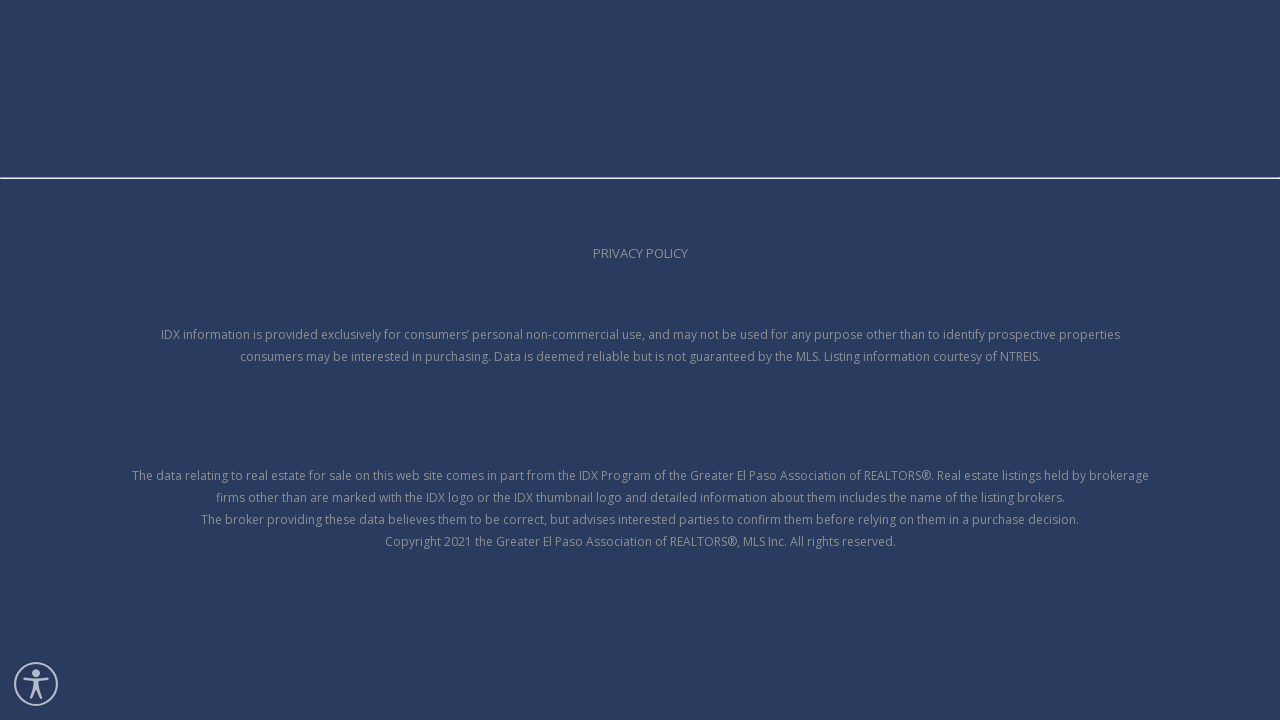

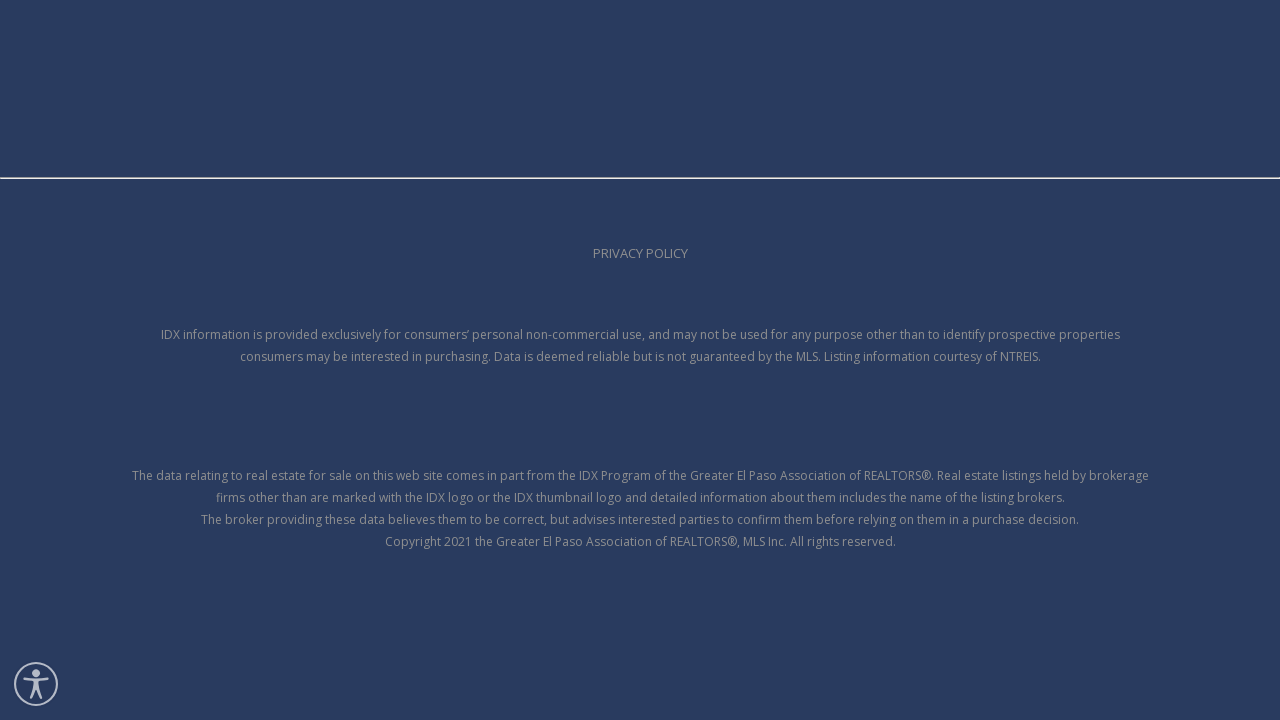